Waits for a price condition to be met, clicks a booking button, solves a mathematical problem, and submits the answer

Starting URL: http://suninjuly.github.io/explicit_wait2.html

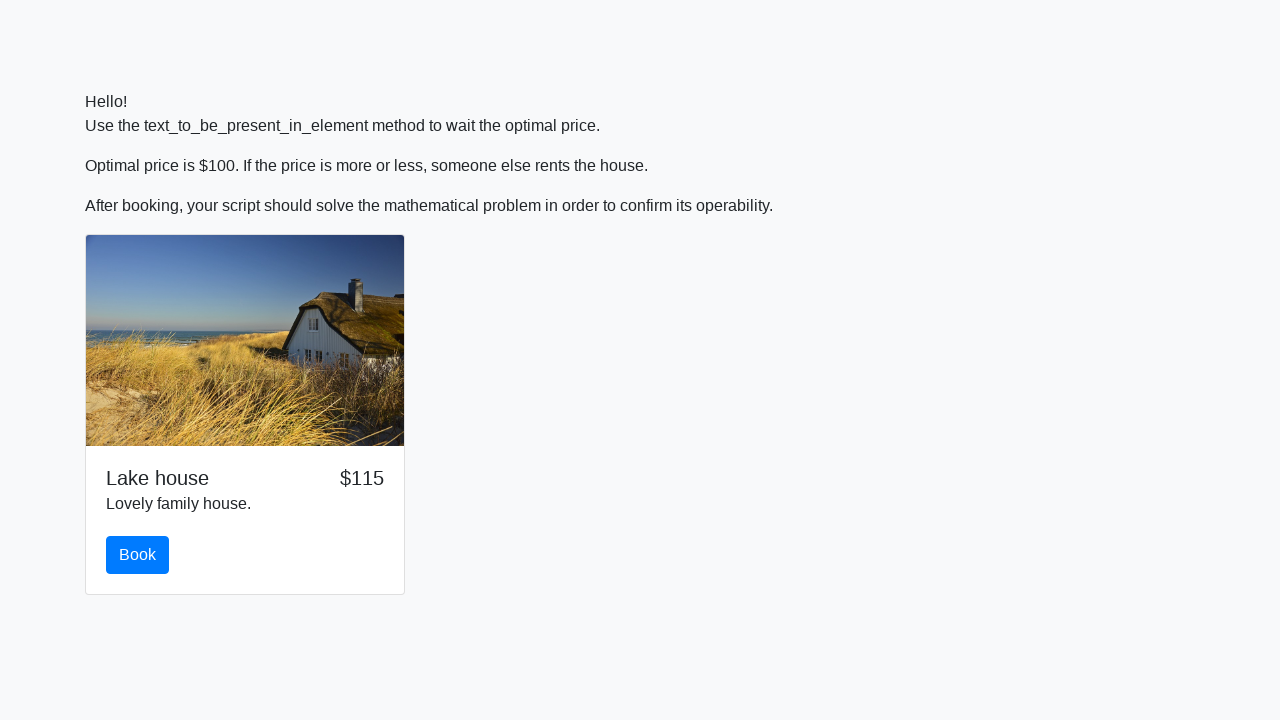

Waited for price to reach $100
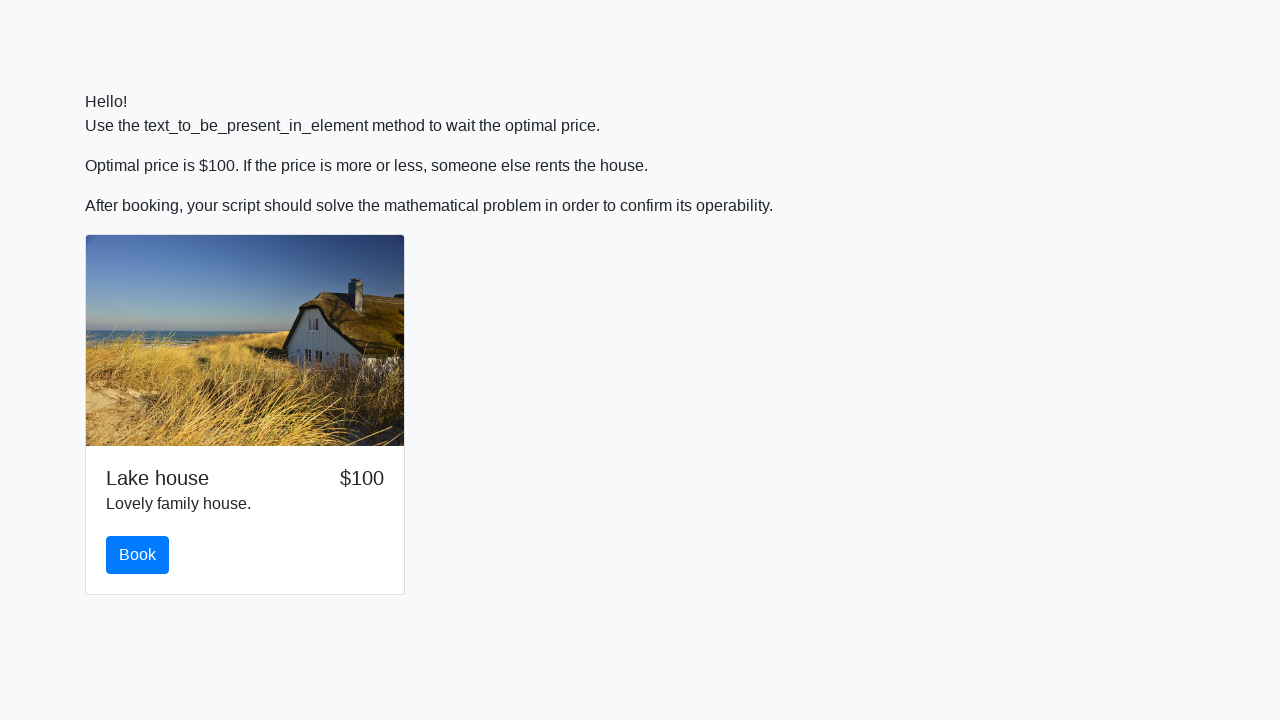

Clicked the book button at (138, 555) on #book
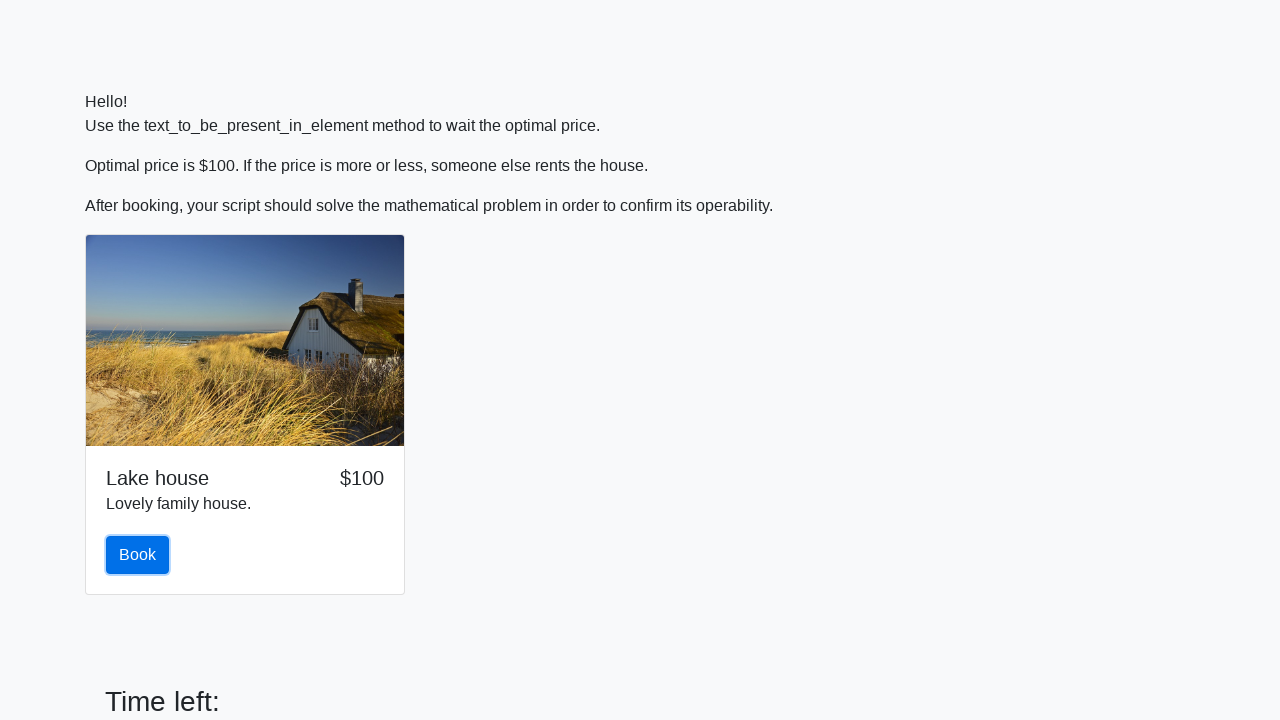

Retrieved the x value for calculation
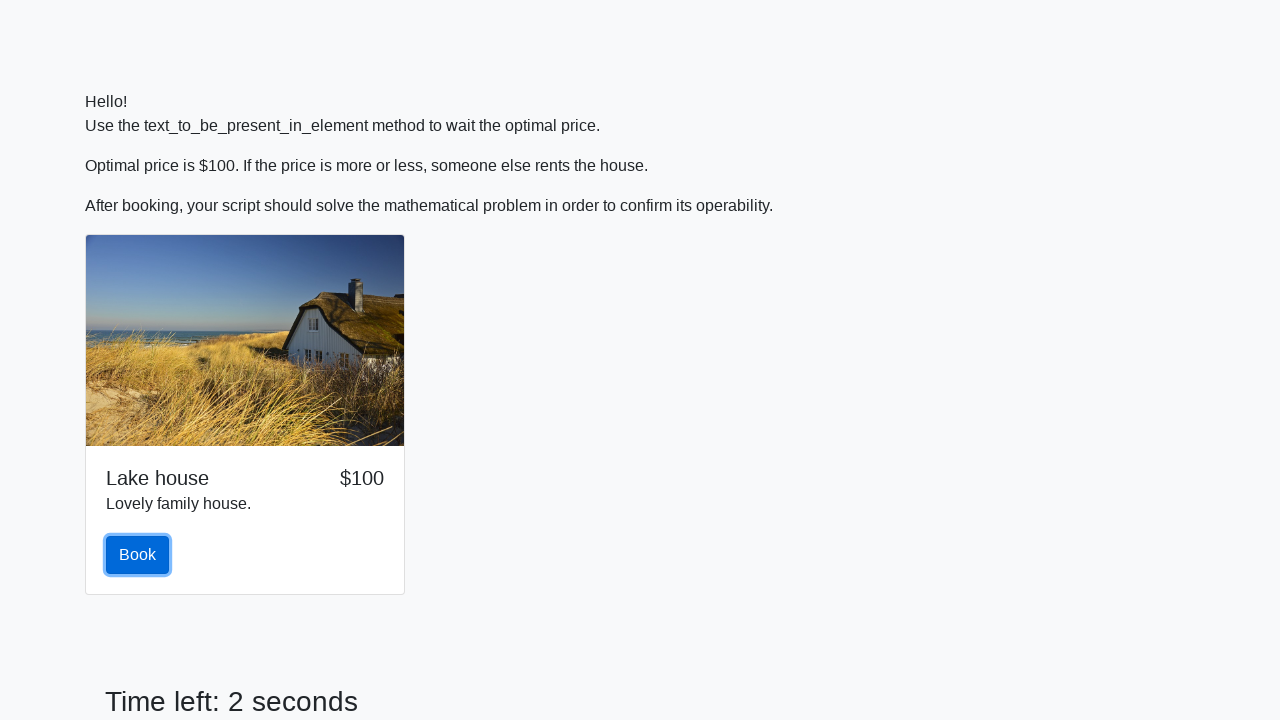

Calculated the answer using formula: log(|12*sin(213)|) = 1.9534881402475652
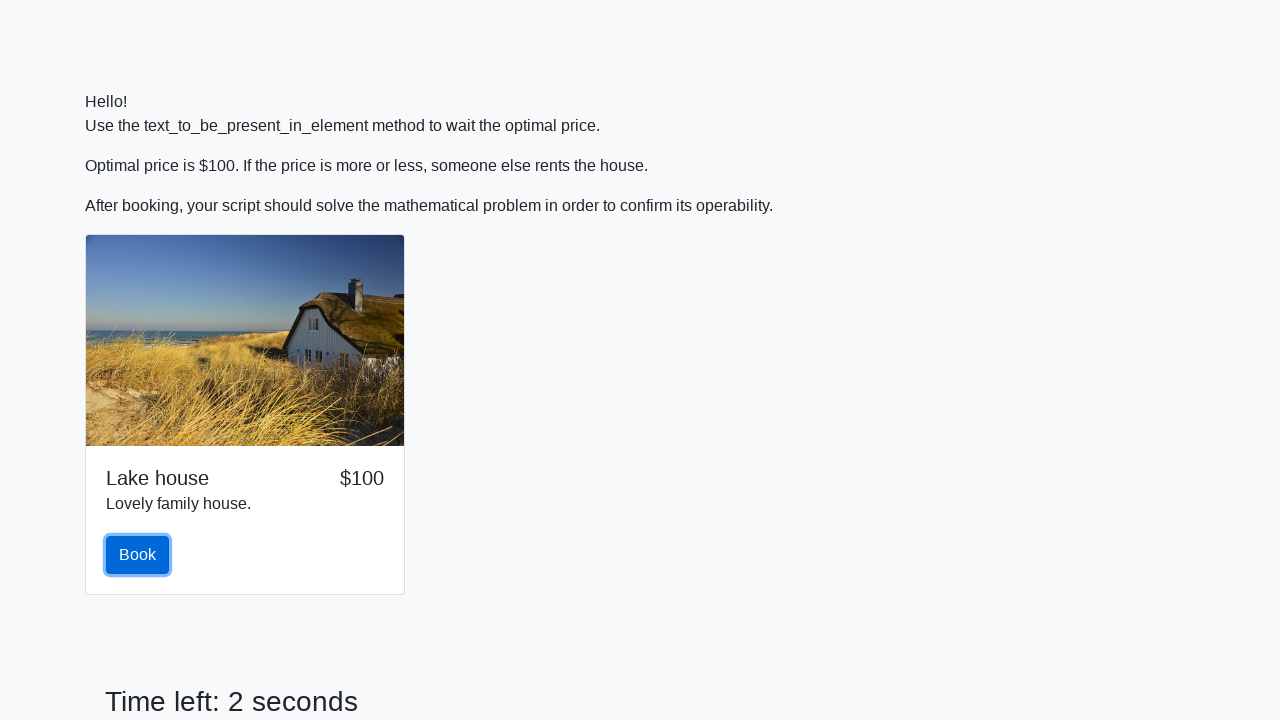

Filled answer field with calculated value: 1.9534881402475652 on #answer
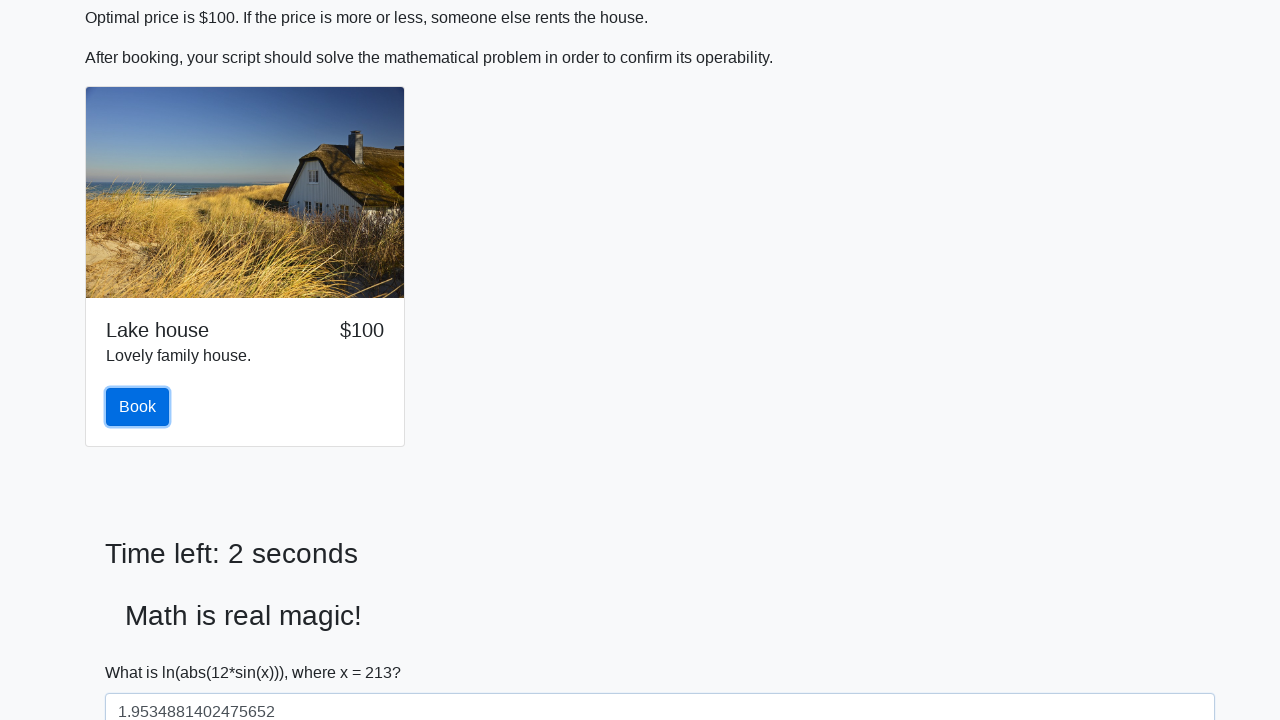

Submitted the form at (143, 651) on button[type="submit"]
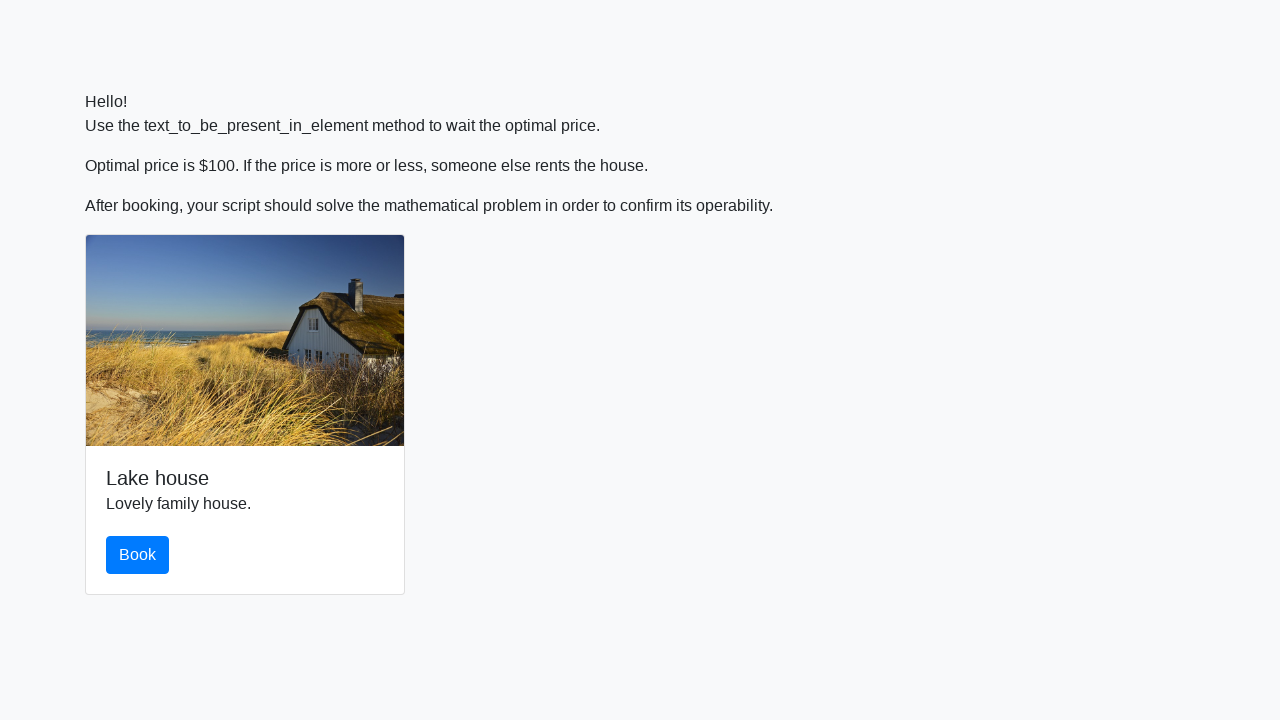

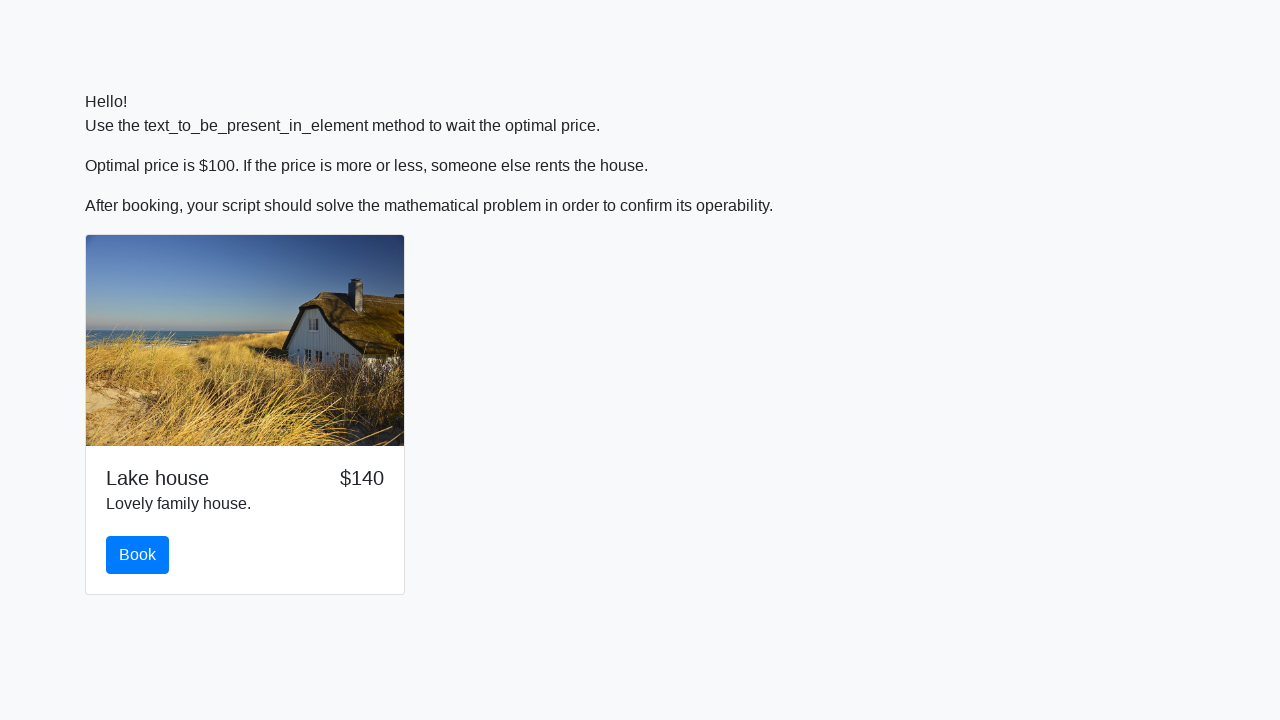